Tests selecting values from a dropdown using different selection methods: by label, by value, and by index

Starting URL: https://freelance-learn-automation.vercel.app/signup

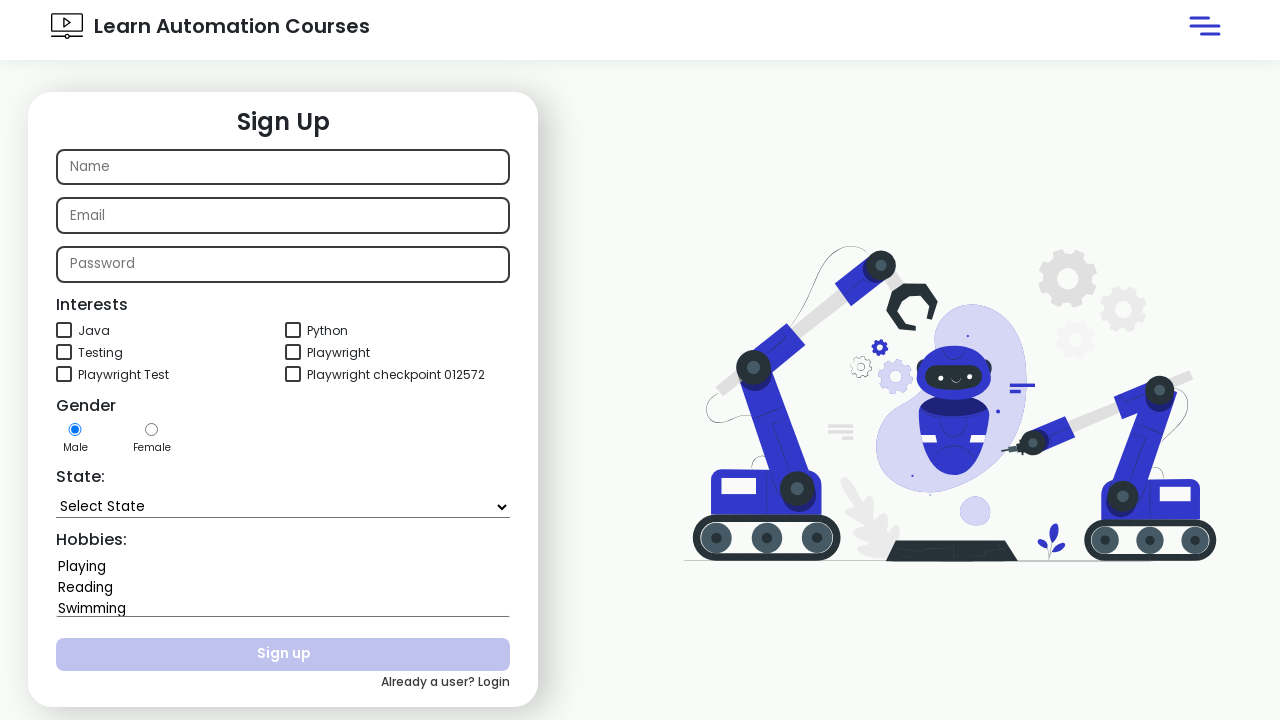

Selected 'Goa' from state dropdown by label on #state
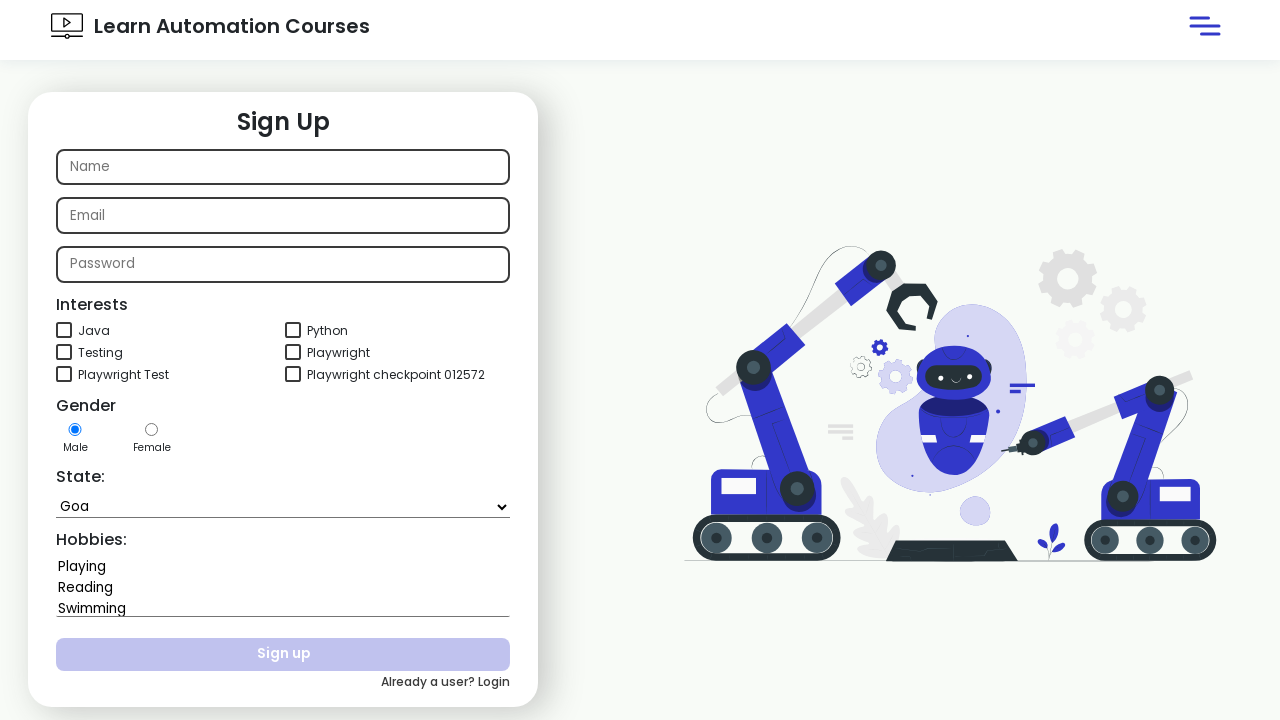

Selected 'Bihar' from state dropdown by value on #state
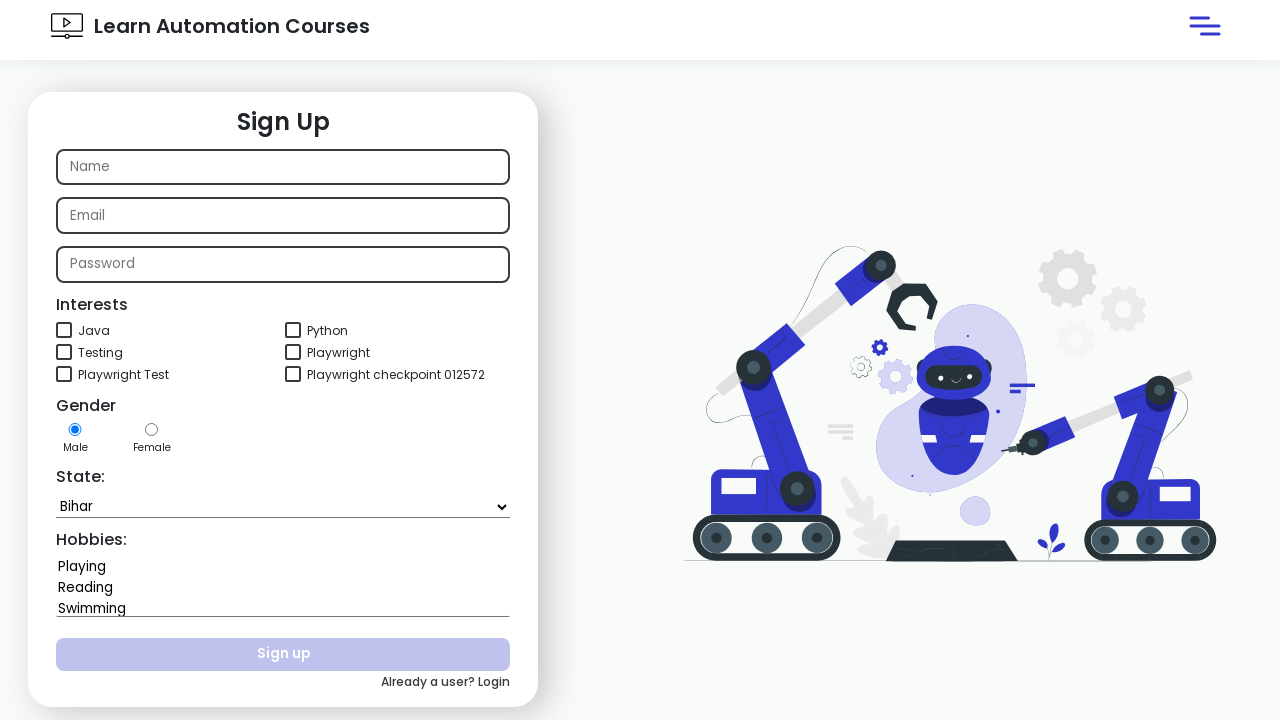

Selected dropdown option at index 6 on #state
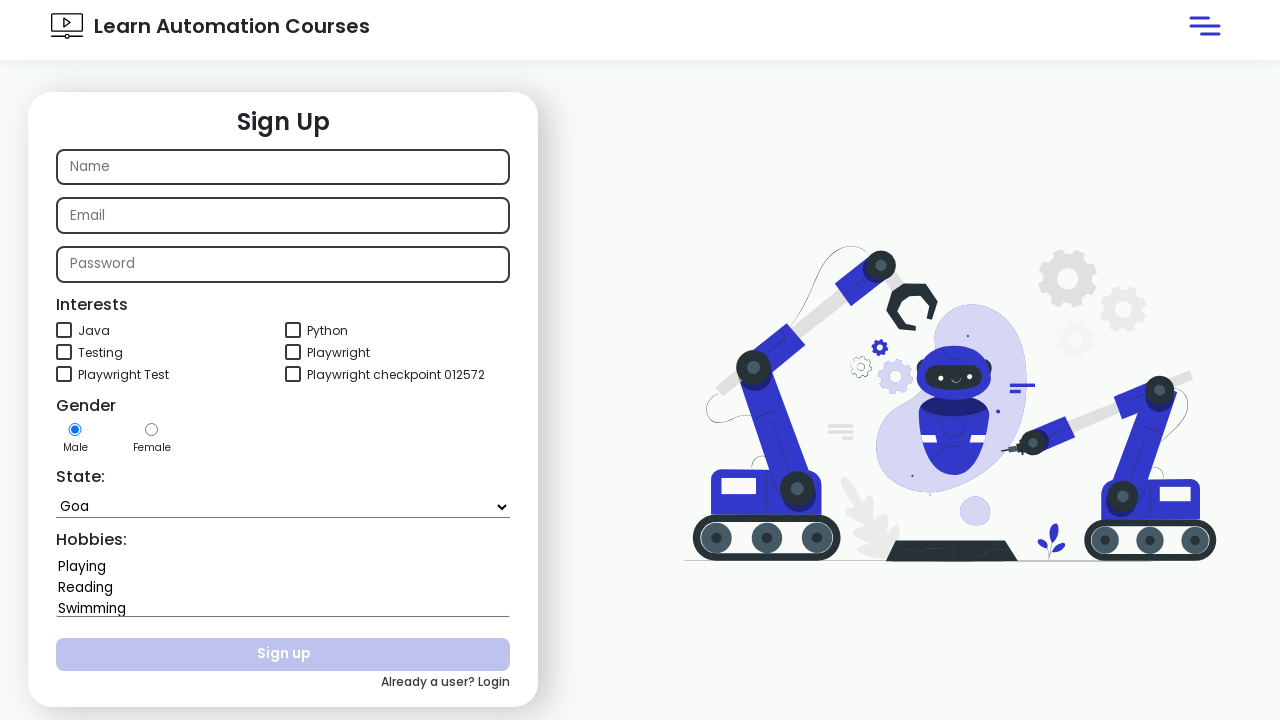

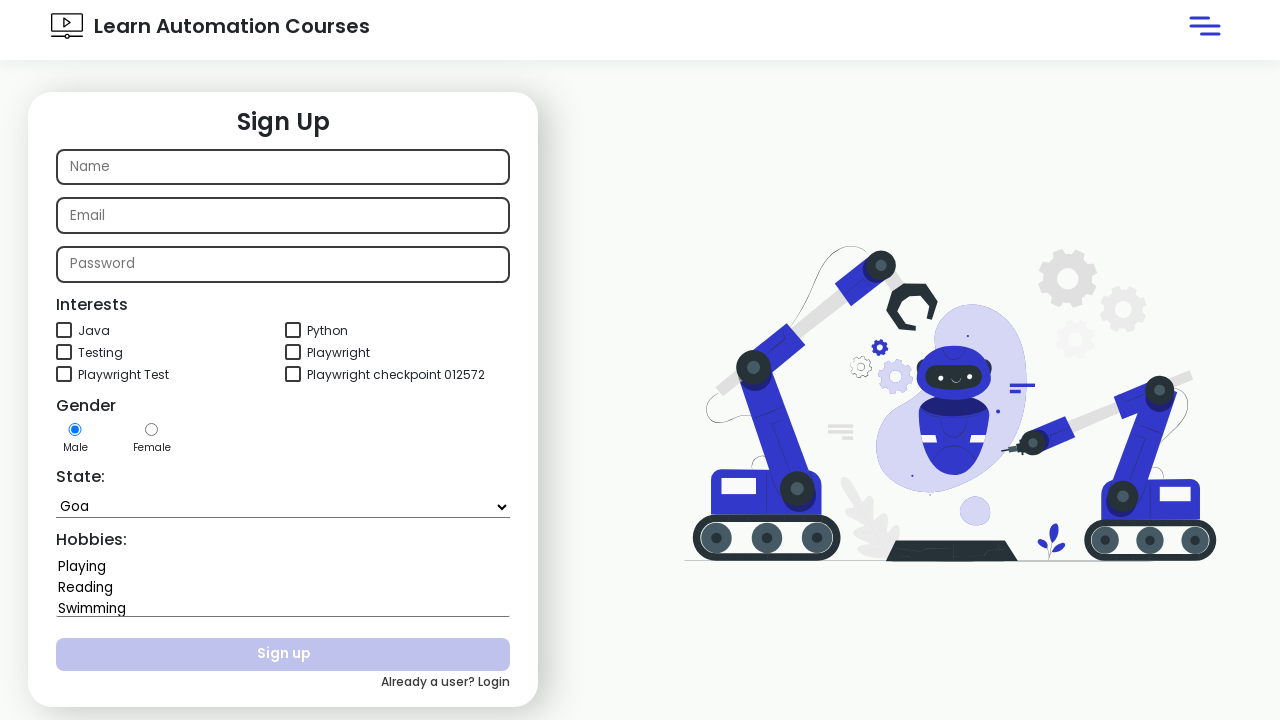